Tests scrolling functionality on W3Schools HTML tables page by scrolling to the "Table Rows" section heading

Starting URL: https://www.w3schools.com/html/html_tables.asp

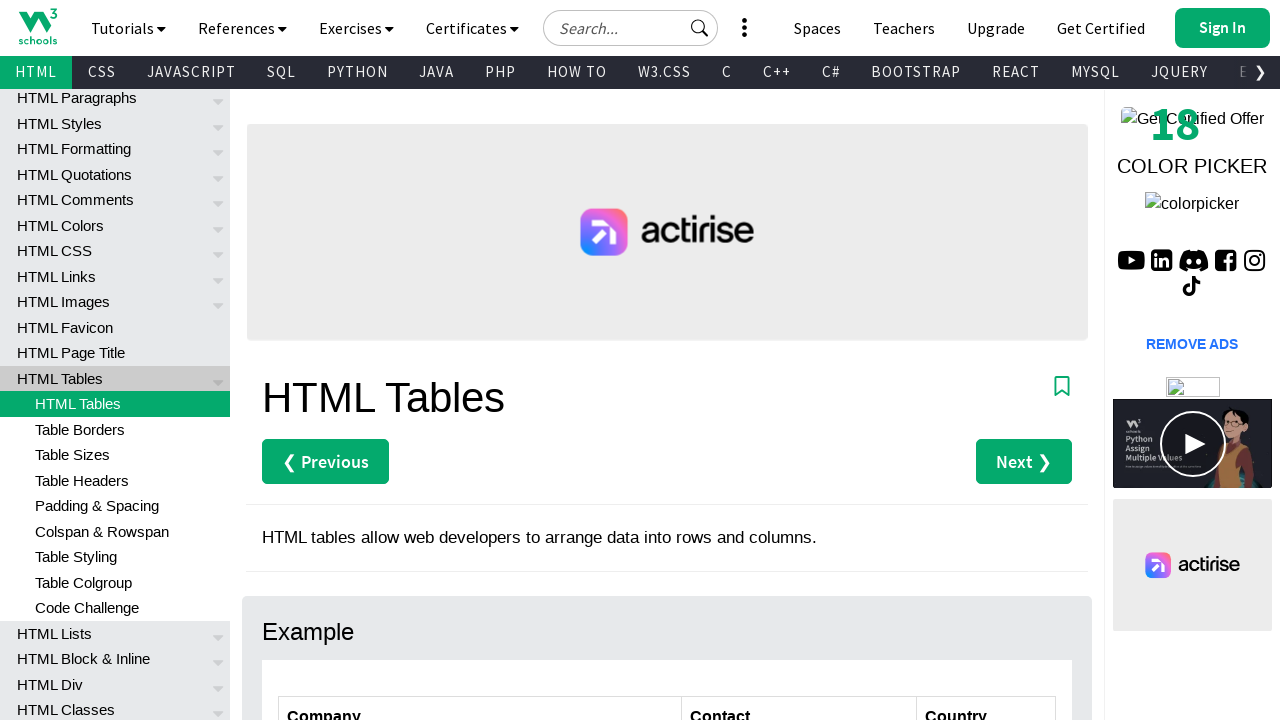

Located the 'Table Rows' heading element
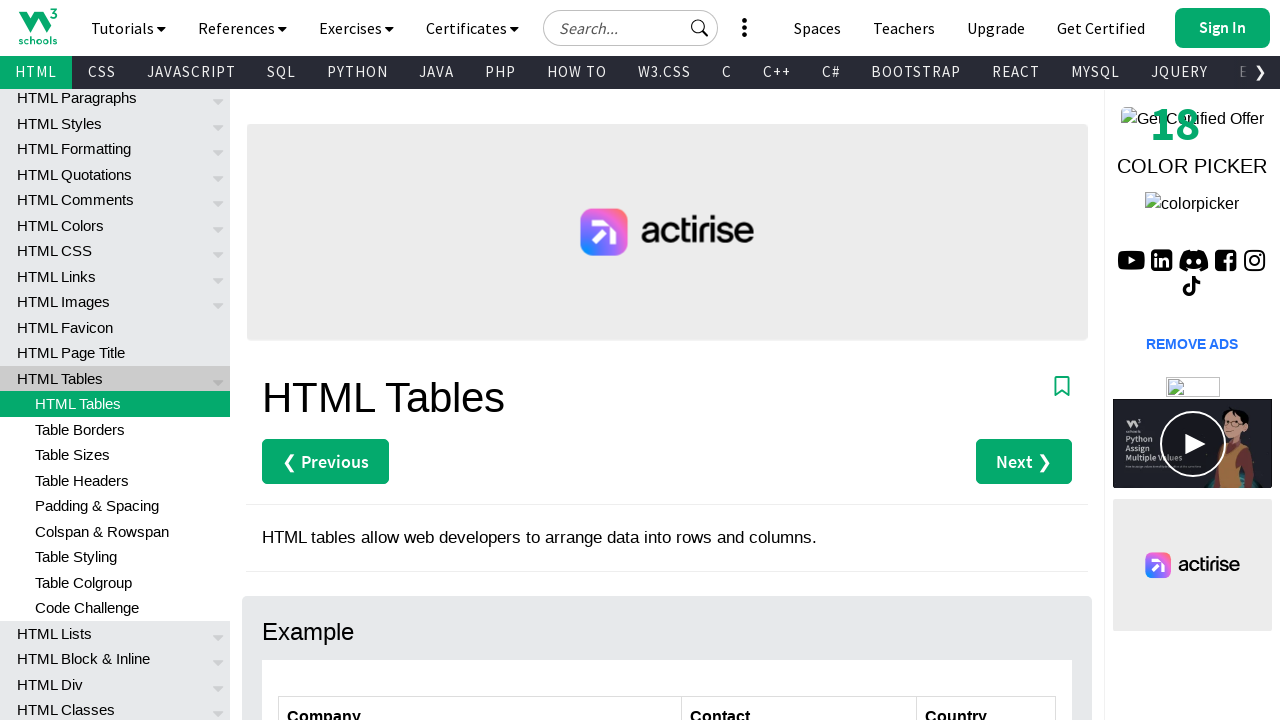

Scrolled to the 'Table Rows' section heading
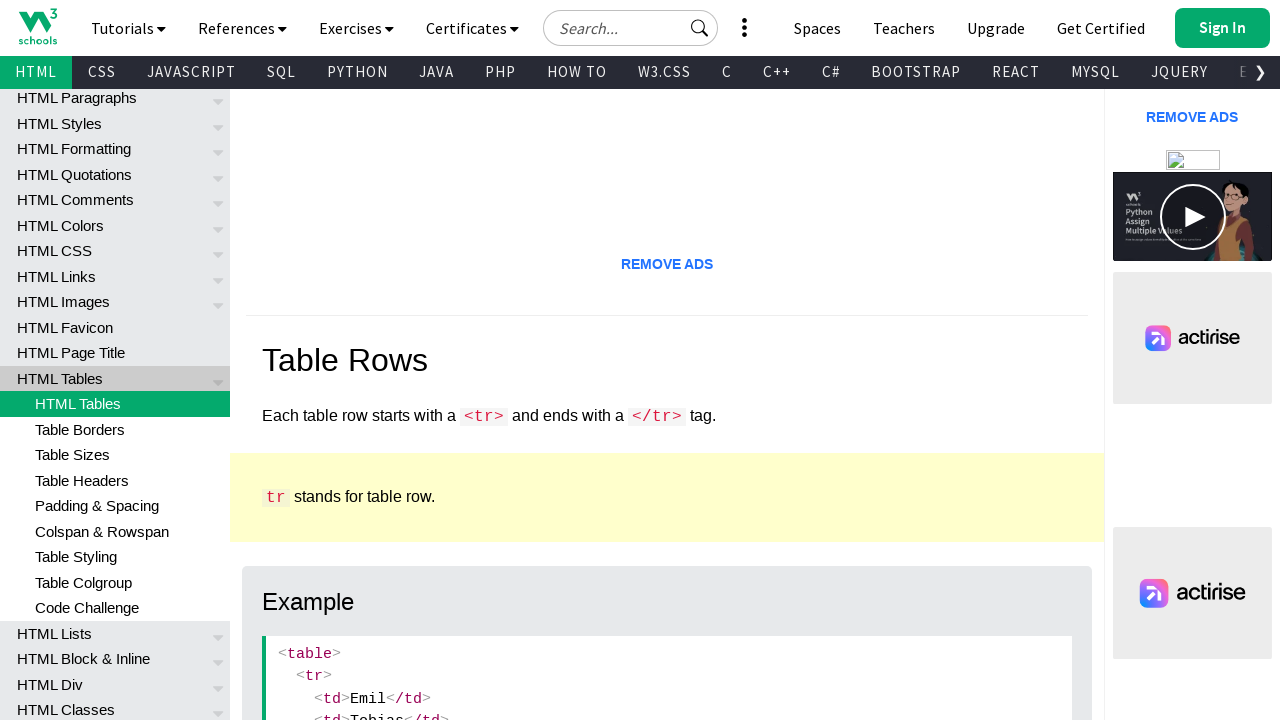

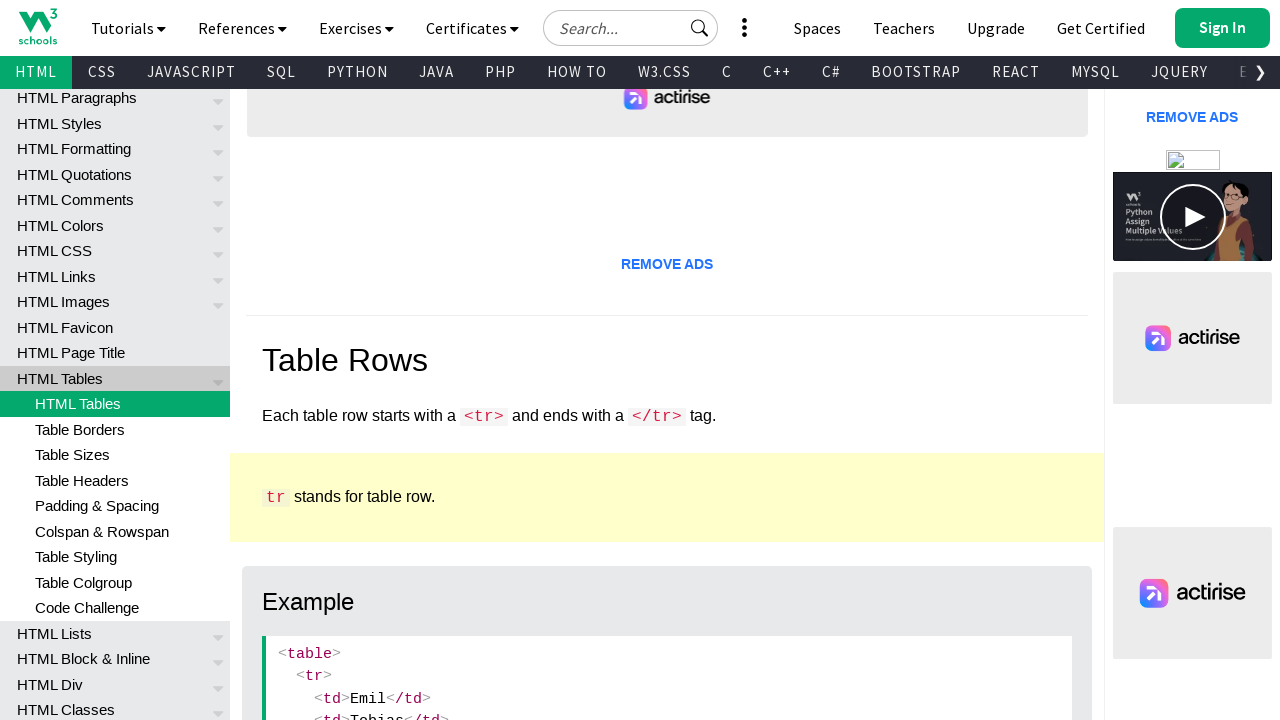